Solves a math problem by extracting a value from an image attribute, calculating the result, and submitting the form with robot verification checkboxes

Starting URL: http://suninjuly.github.io/get_attribute.html

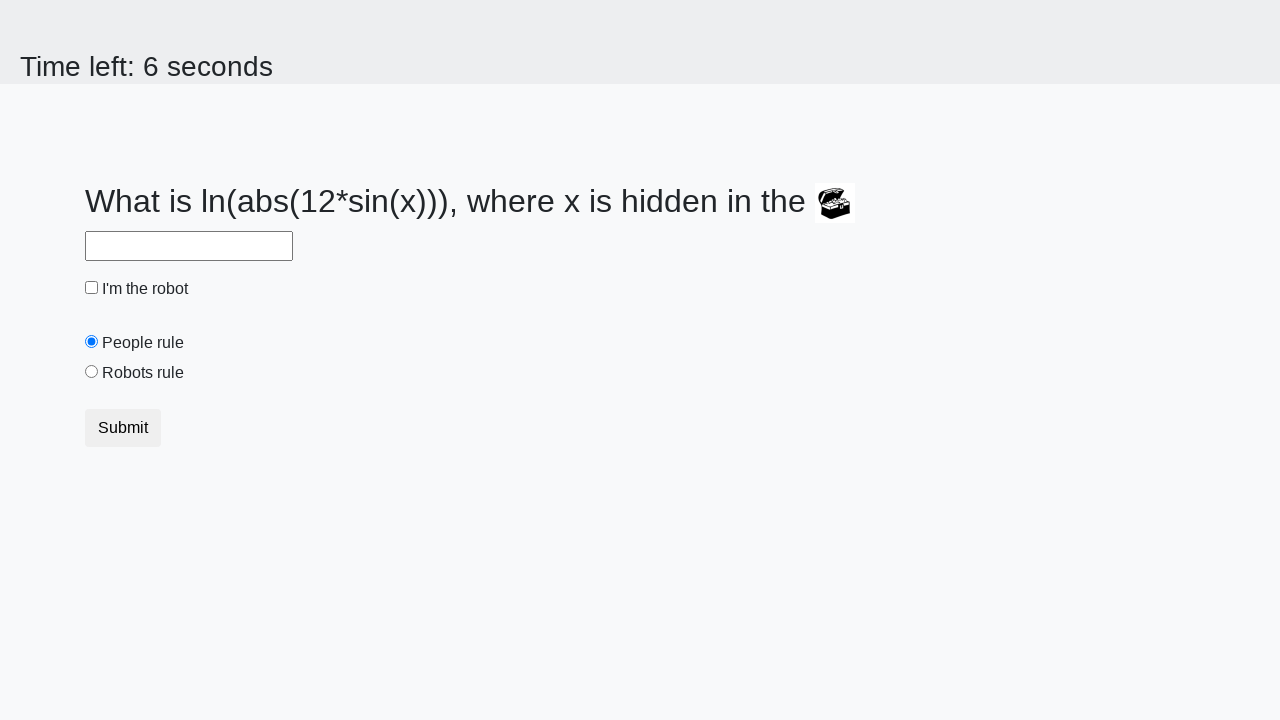

Extracted value from image attribute
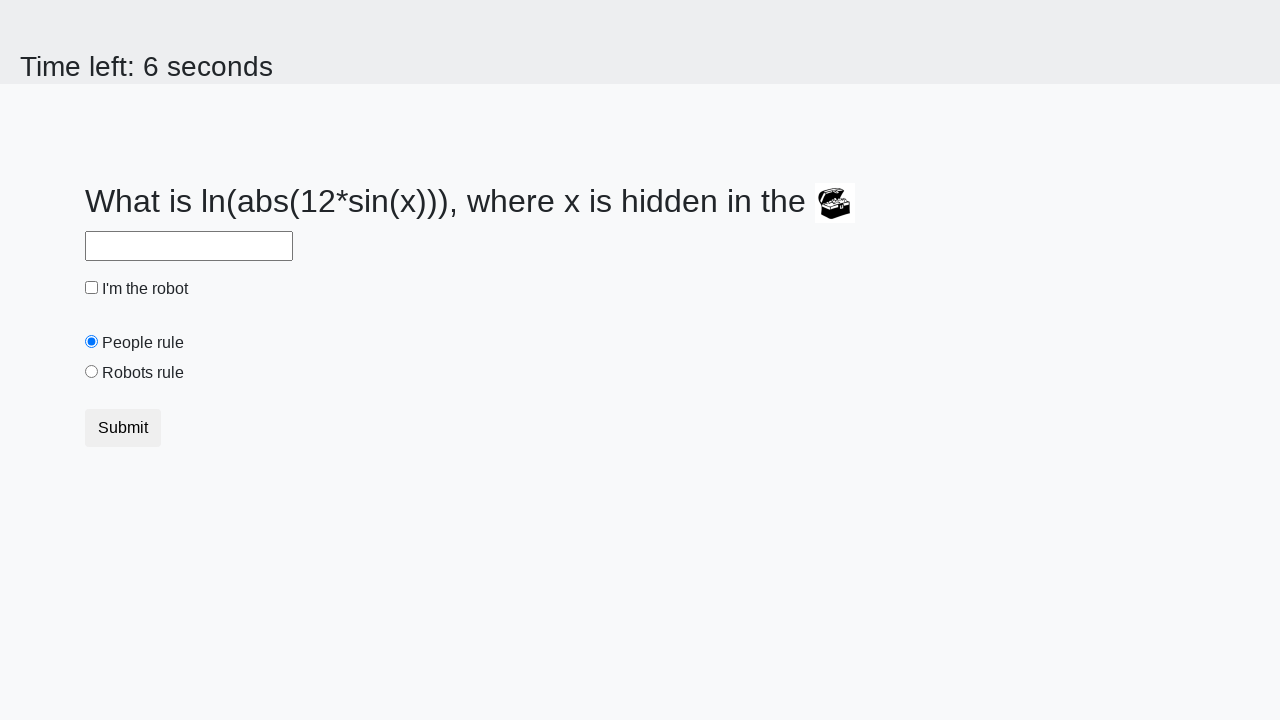

Calculated result using formula: log(abs(12*sin(x)))
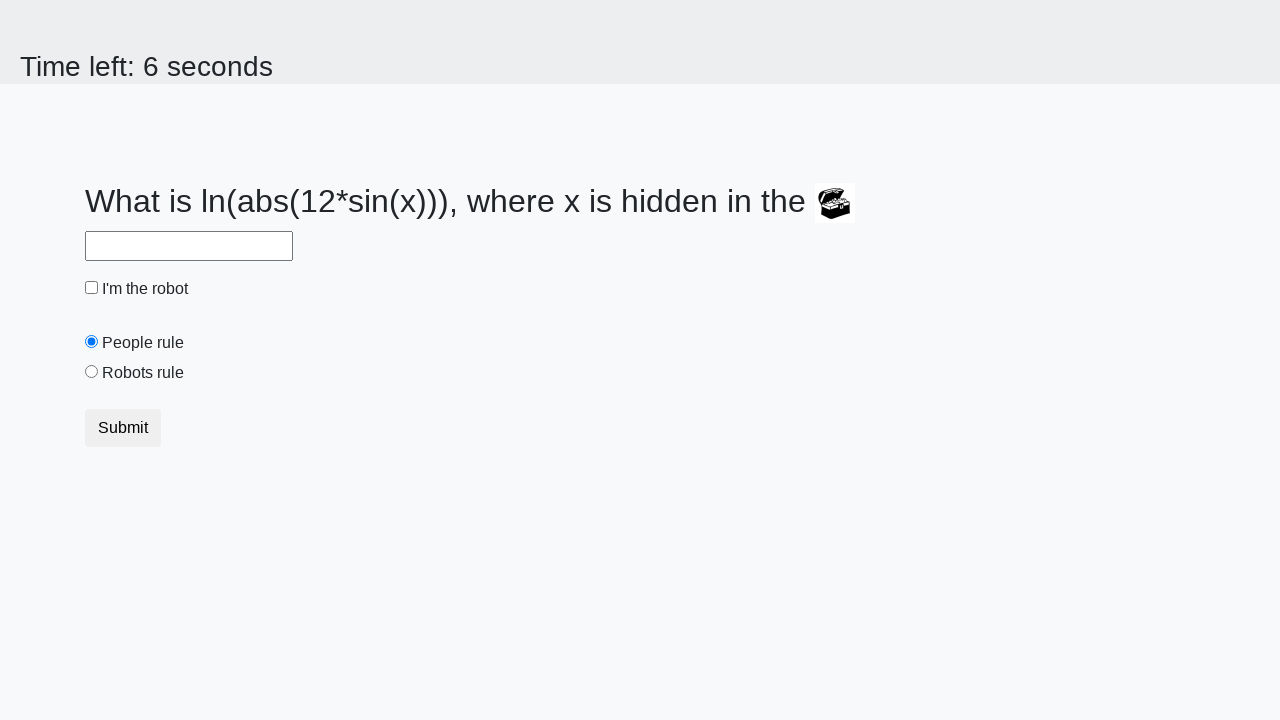

Filled answer field with calculated result on #answer
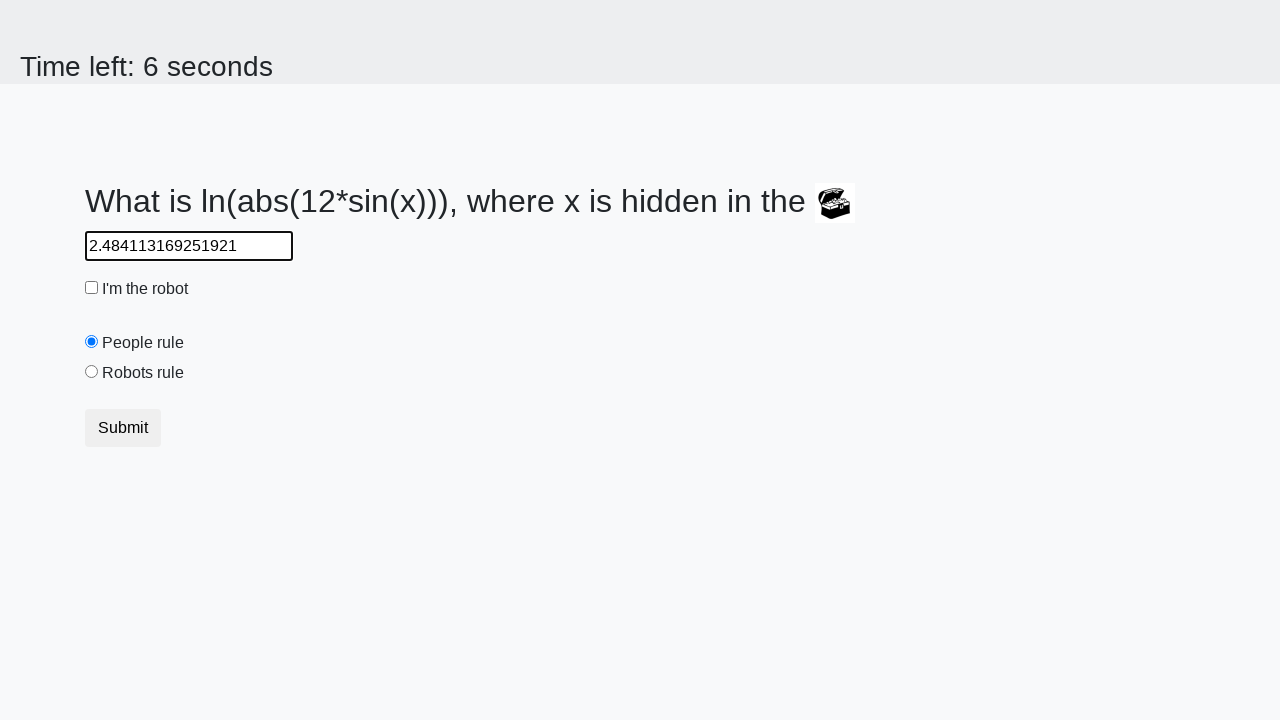

Clicked robot verification checkbox at (92, 288) on #robotCheckbox
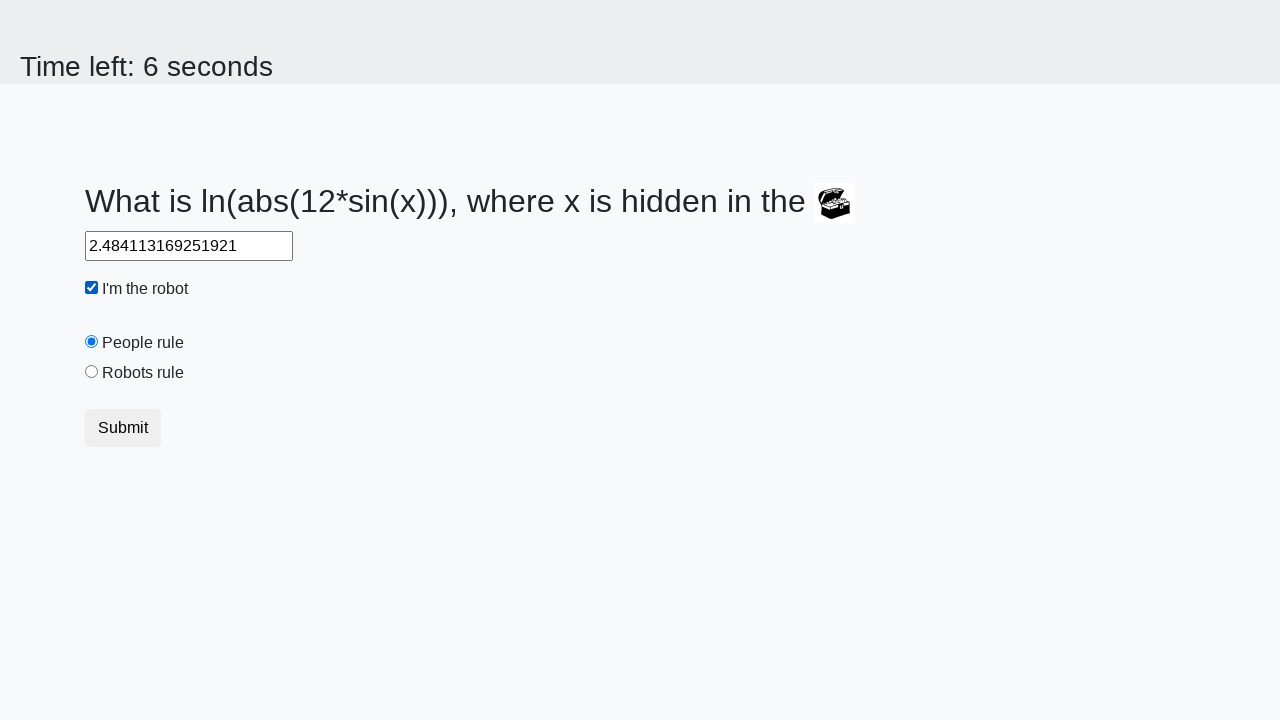

Selected robots rule radio button at (92, 372) on #robotsRule
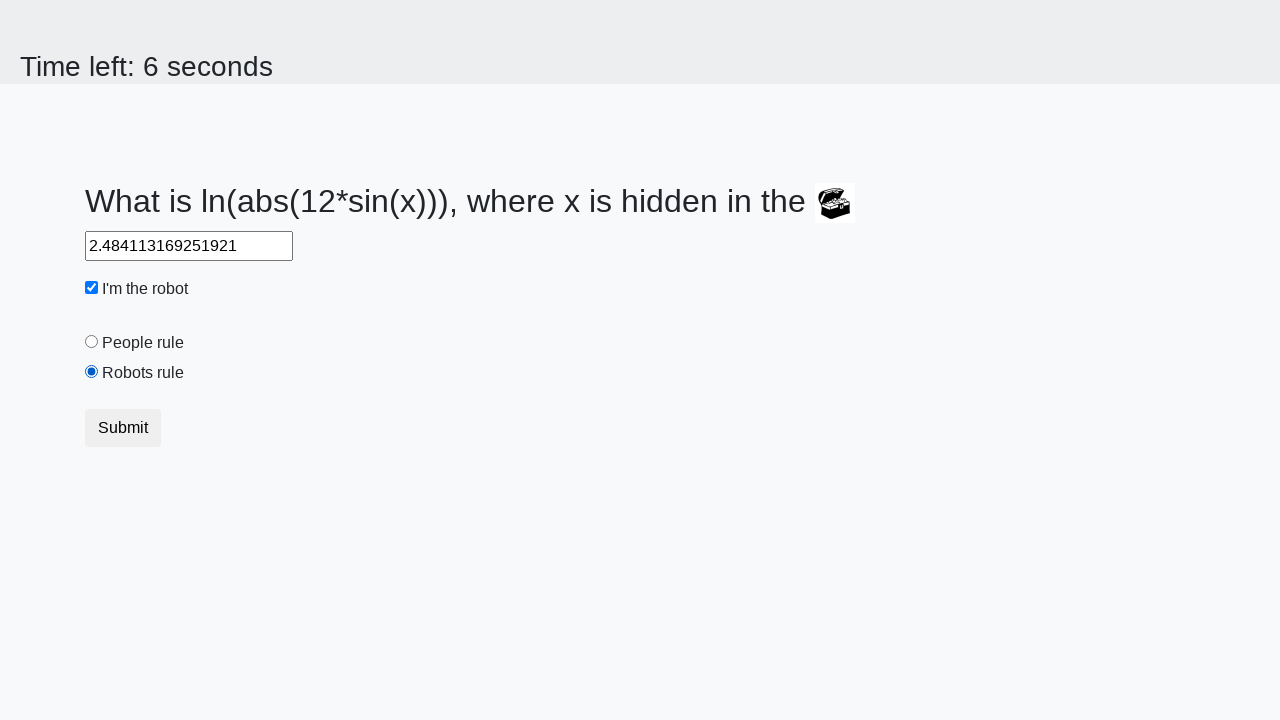

Submitted the form at (123, 428) on .btn.btn-default
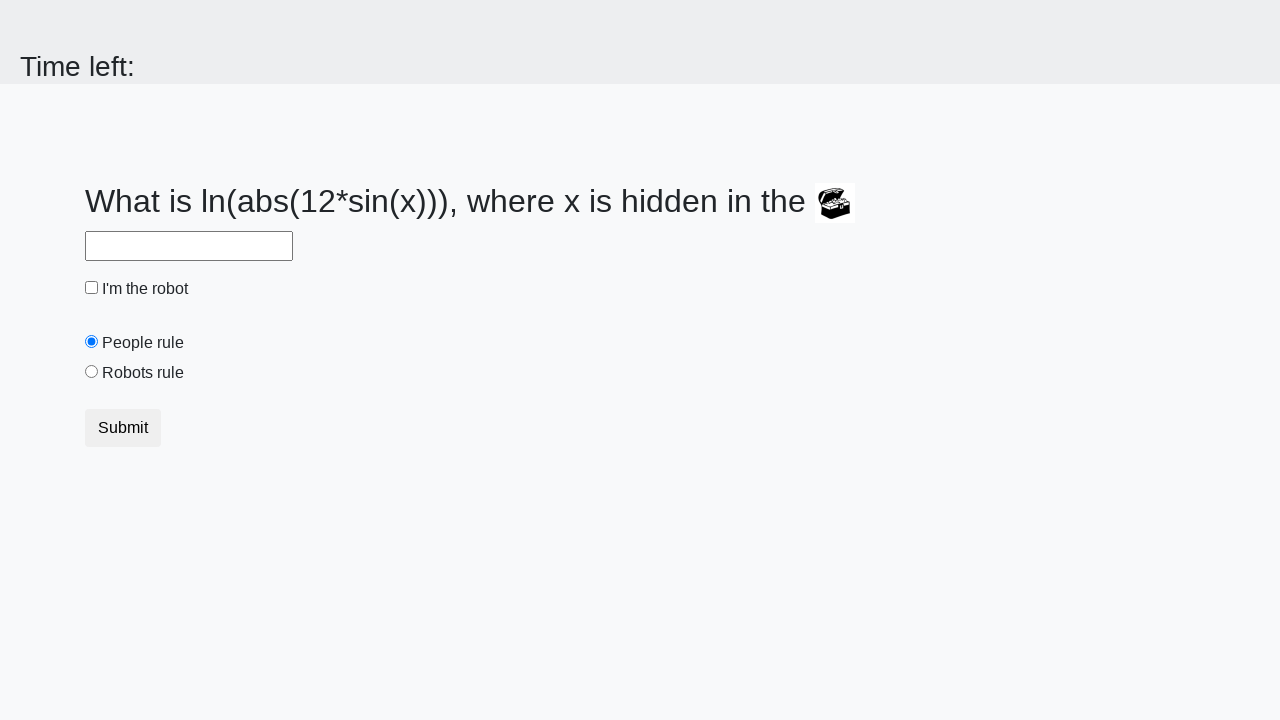

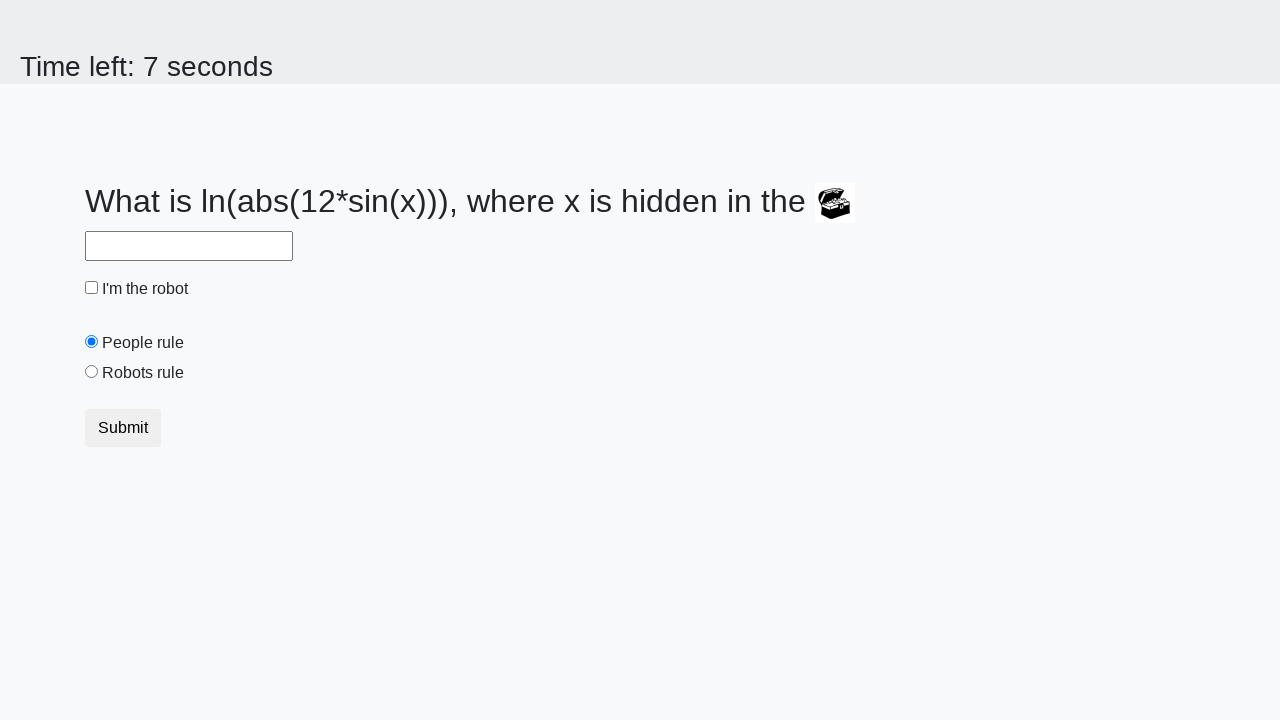